Navigates to a simple form page and locates the submit button element by its ID to verify the element exists on the page.

Starting URL: http://suninjuly.github.io/simple_form_find_task.html

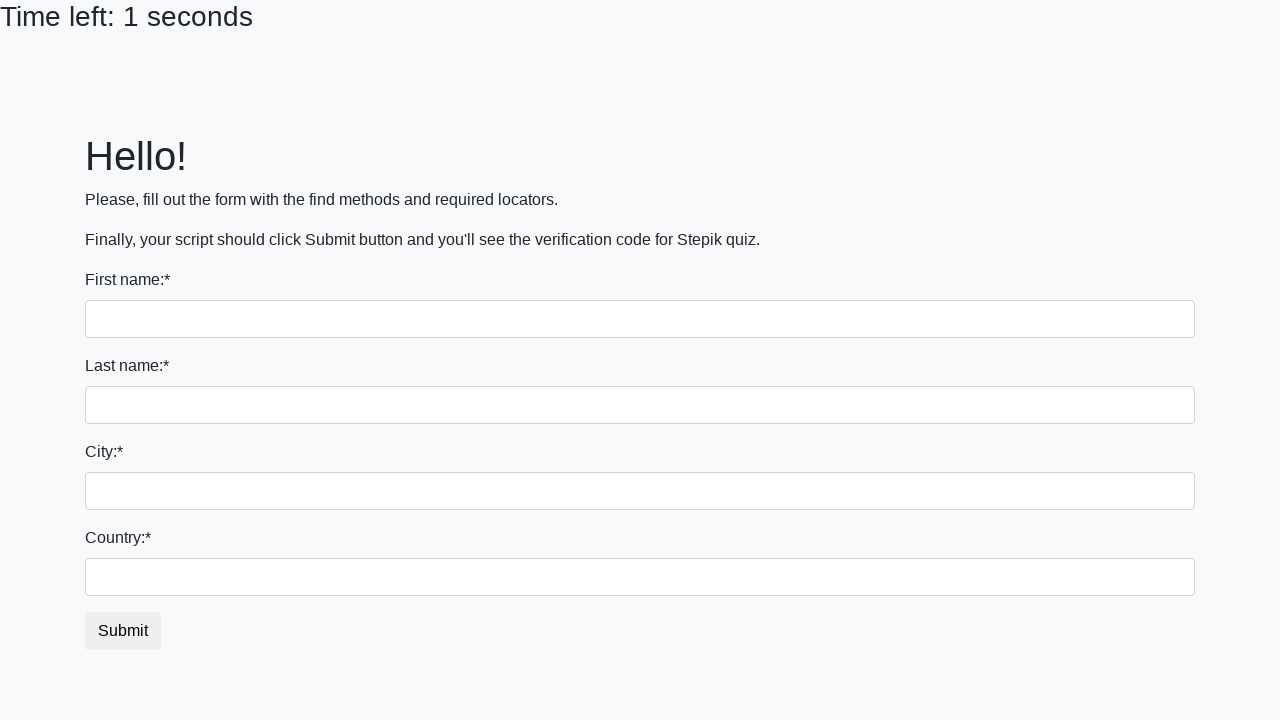

Waited for submit button element with ID 'submit_button' to be present on the page
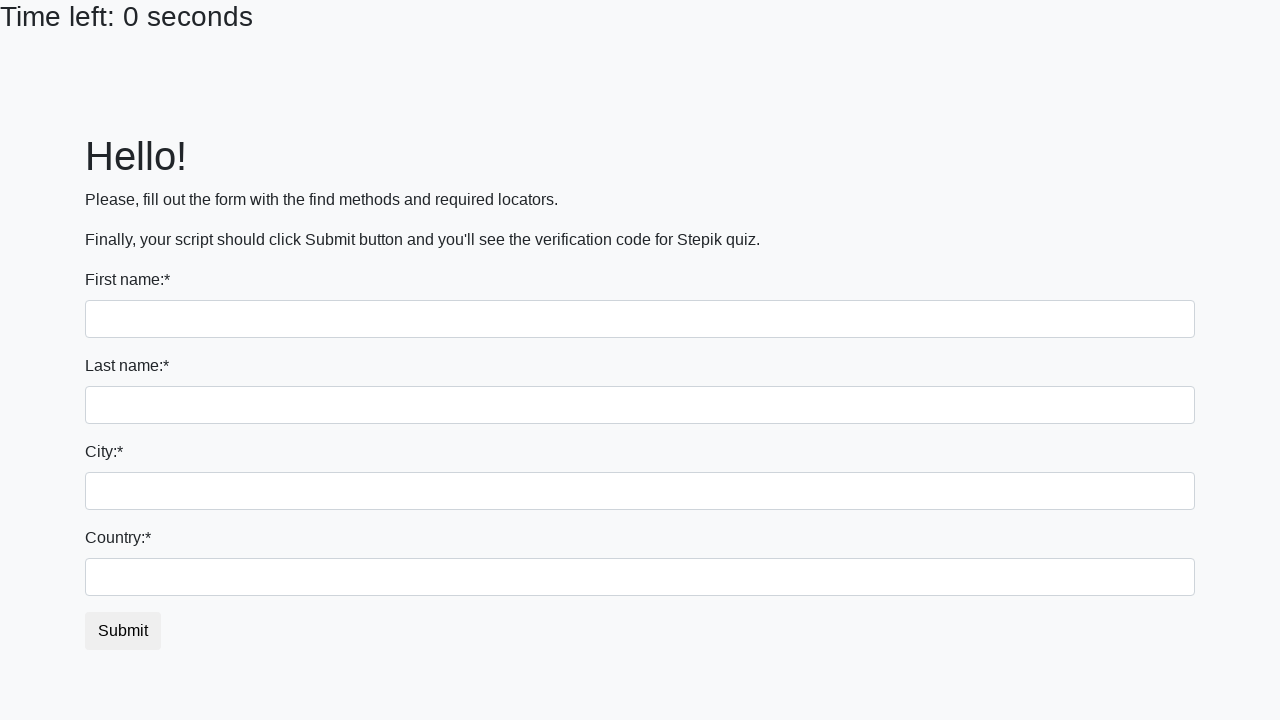

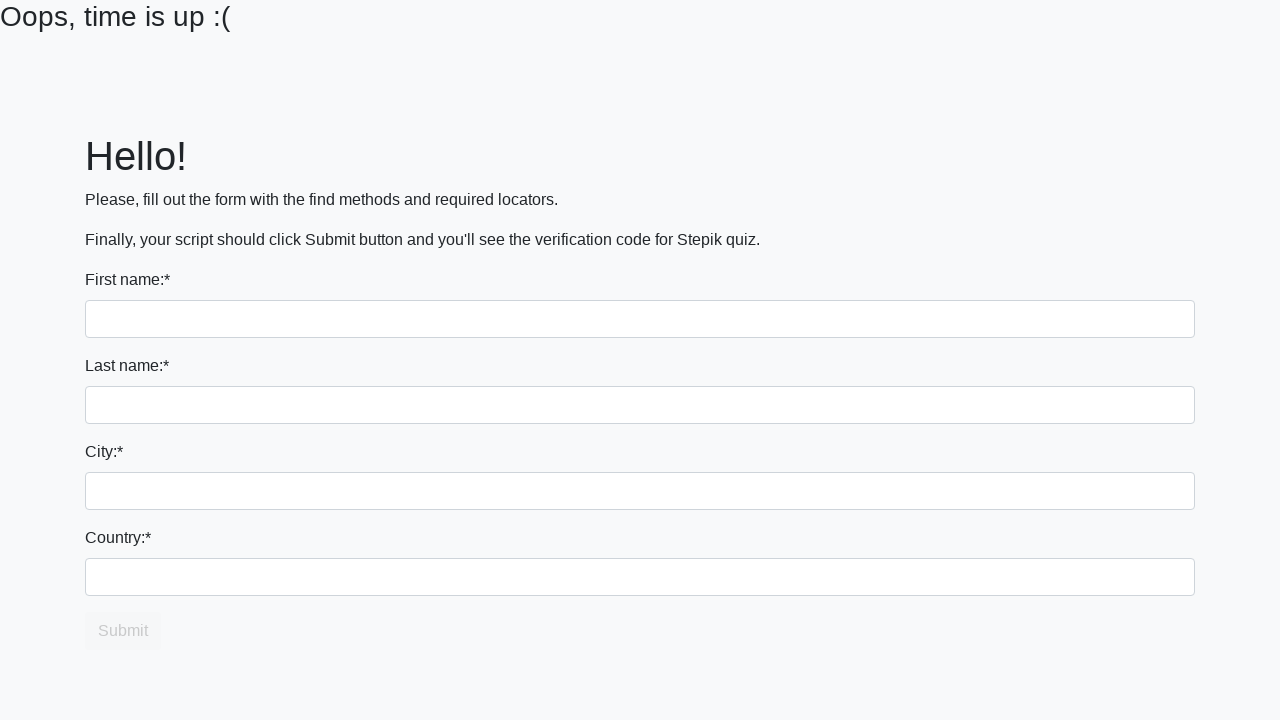